Tests double-click functionality by entering text in a field and double-clicking a button to copy the text

Starting URL: https://www.w3schools.com/tags/tryit.asp?filename=tryhtml5_ev_ondblclick3

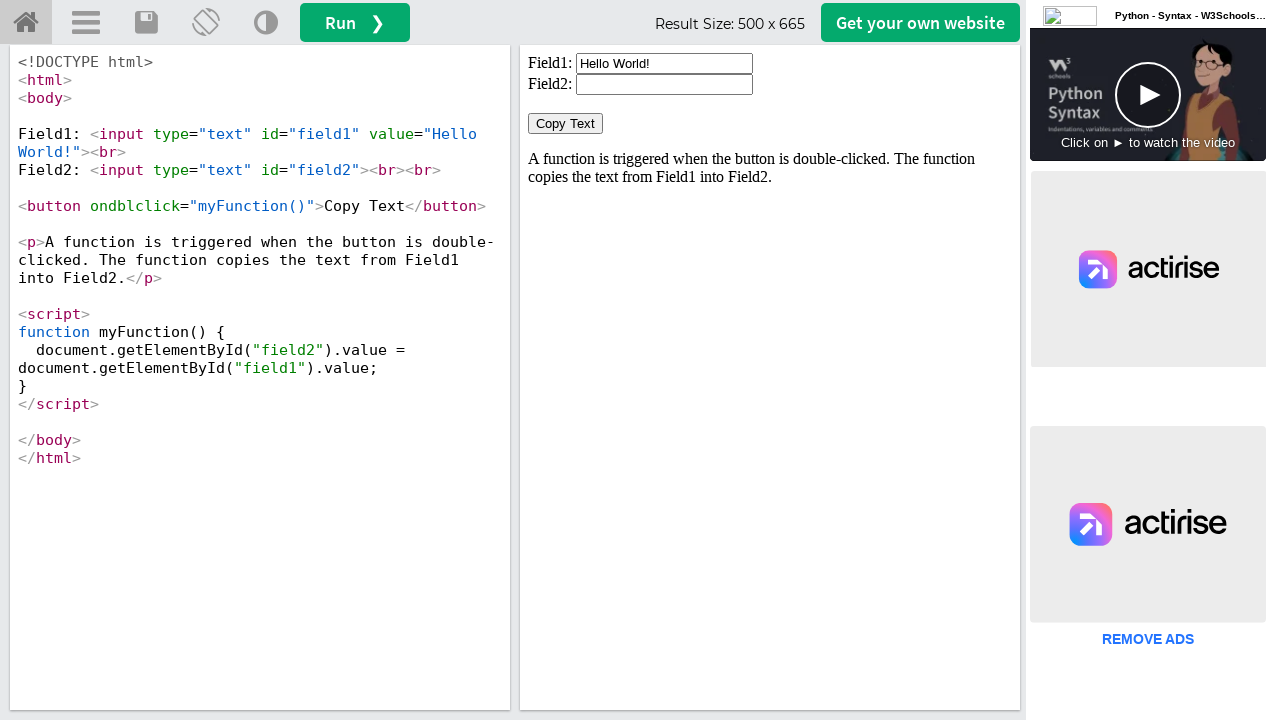

Located iframe with id 'iframeResult'
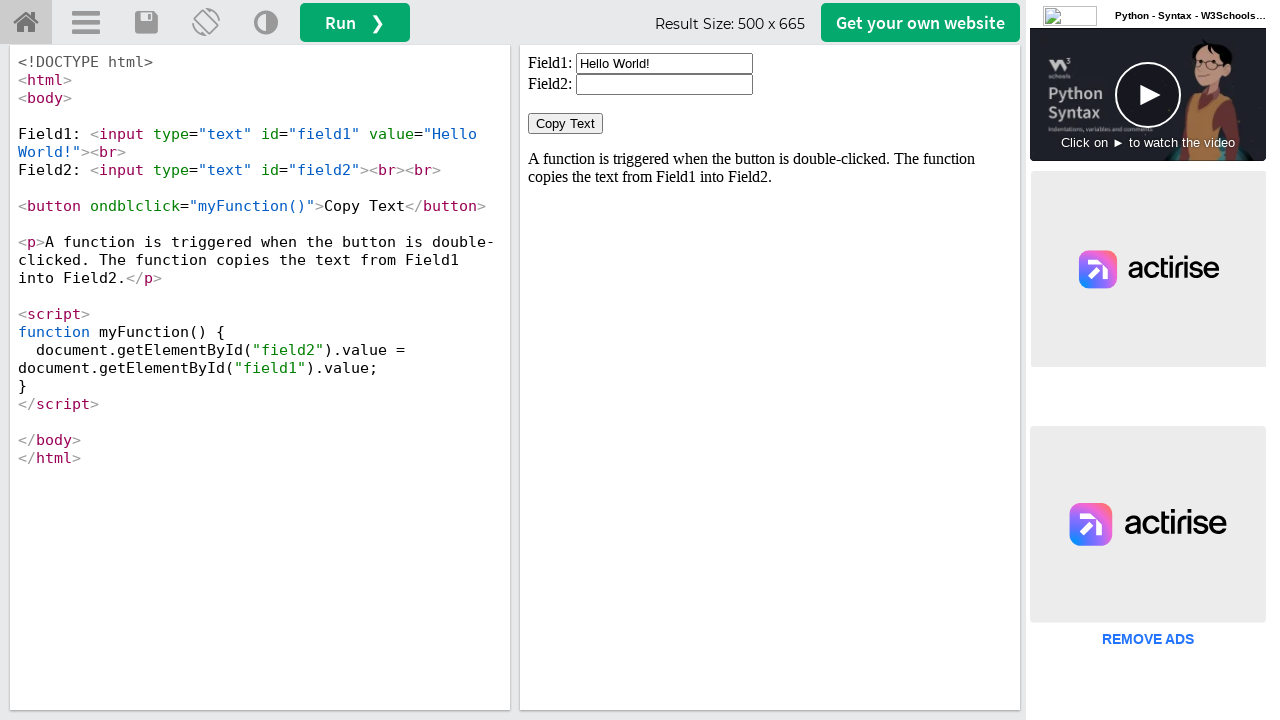

Located input field with id 'field1' in iframe
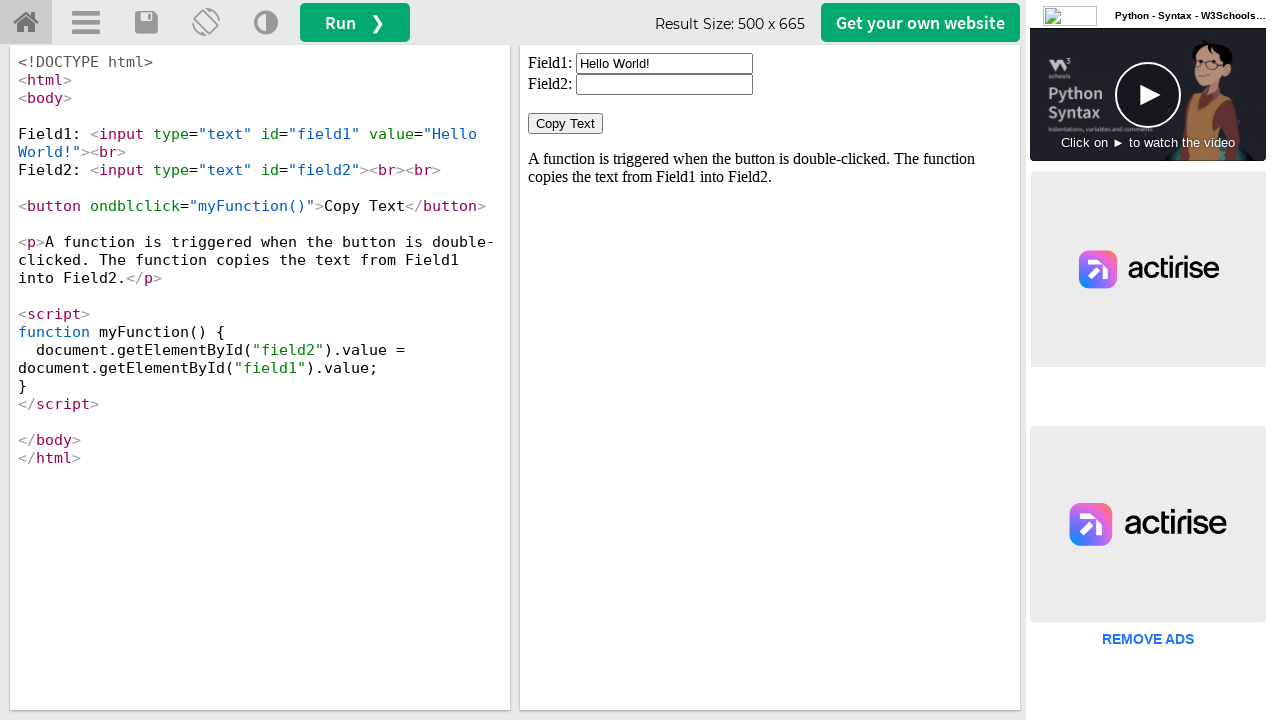

Cleared the input field on #iframeResult >> internal:control=enter-frame >> #field1
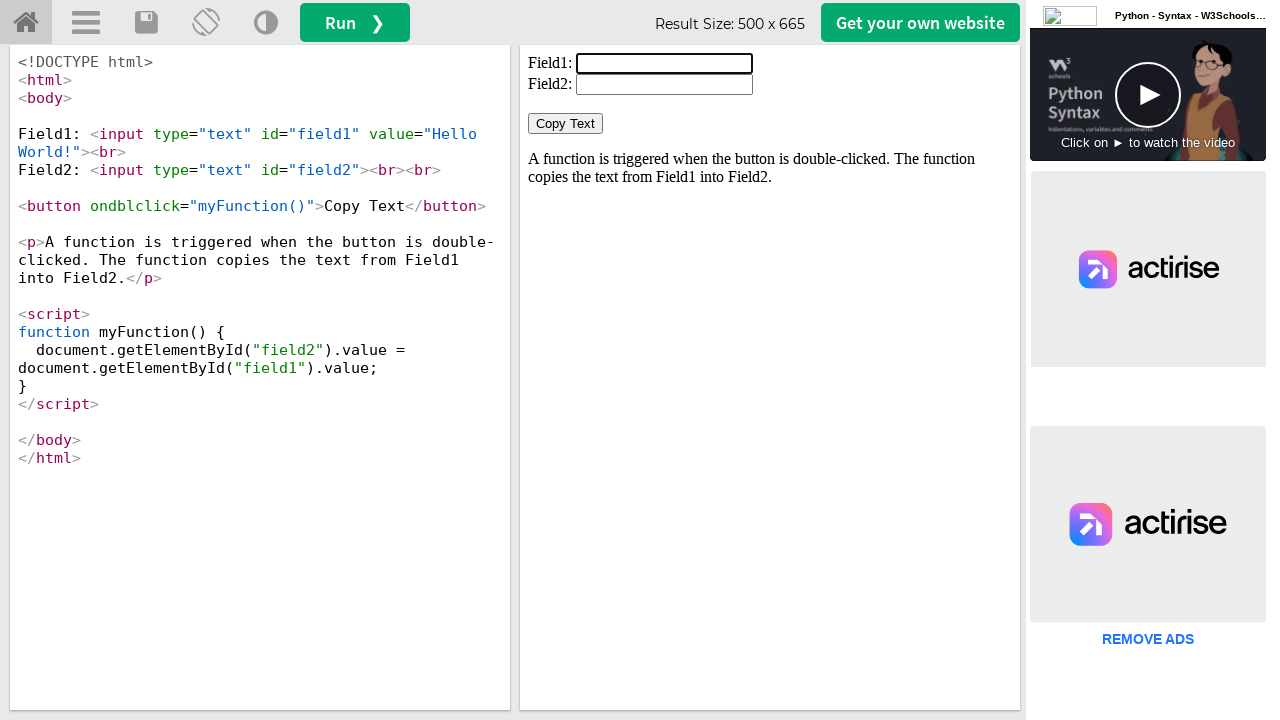

Entered 'Akash' into the input field on #iframeResult >> internal:control=enter-frame >> #field1
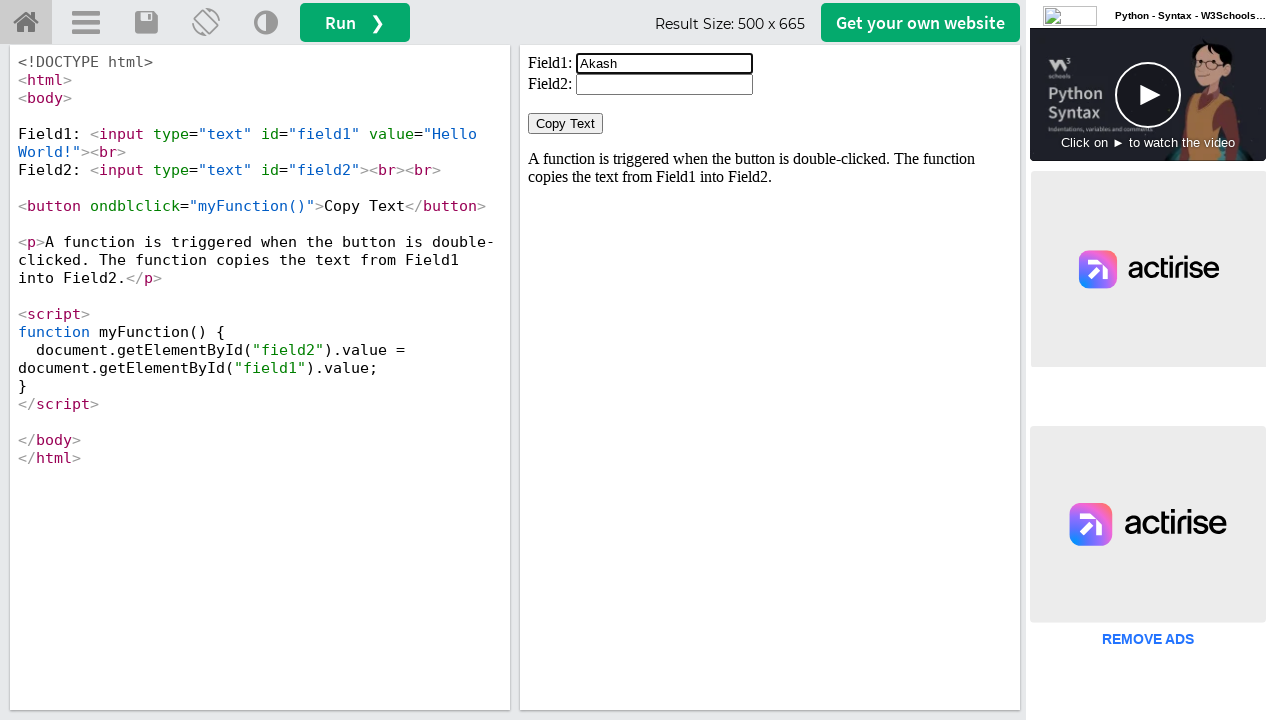

Located 'Copy Text' button in iframe
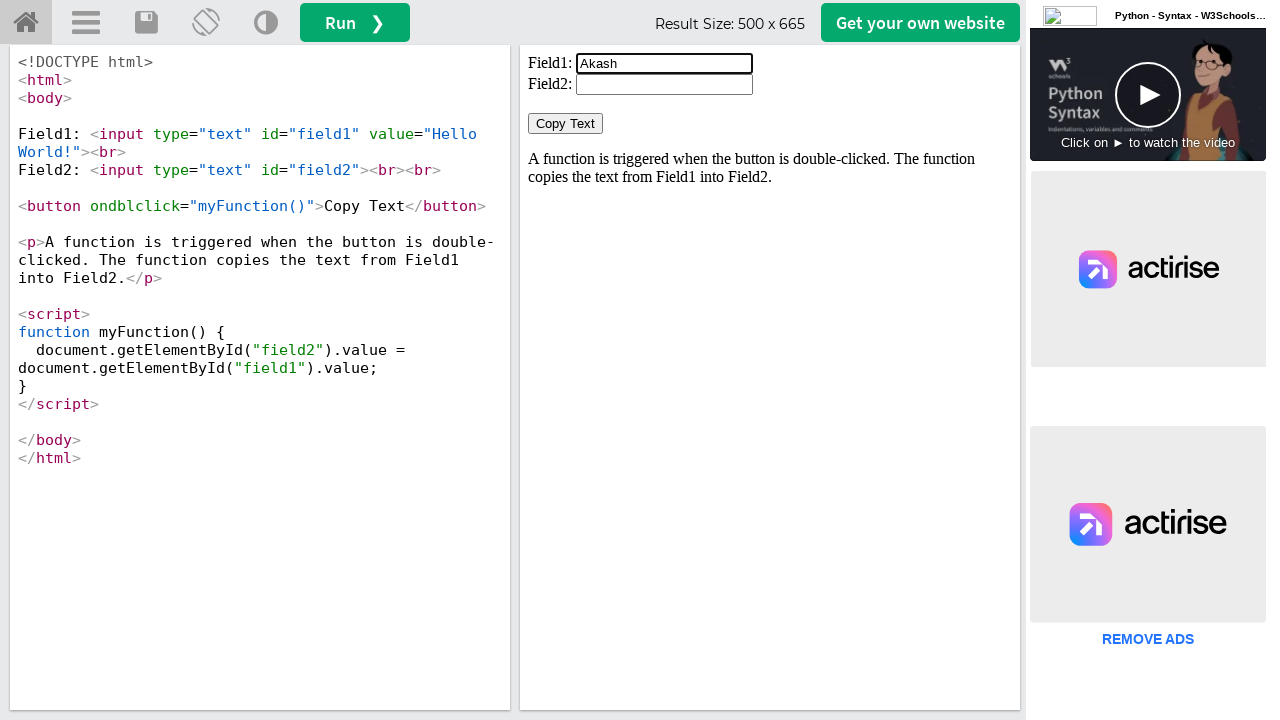

Double-clicked the 'Copy Text' button to copy 'Akash' at (566, 124) on #iframeResult >> internal:control=enter-frame >> xpath=//button[text()='Copy Tex
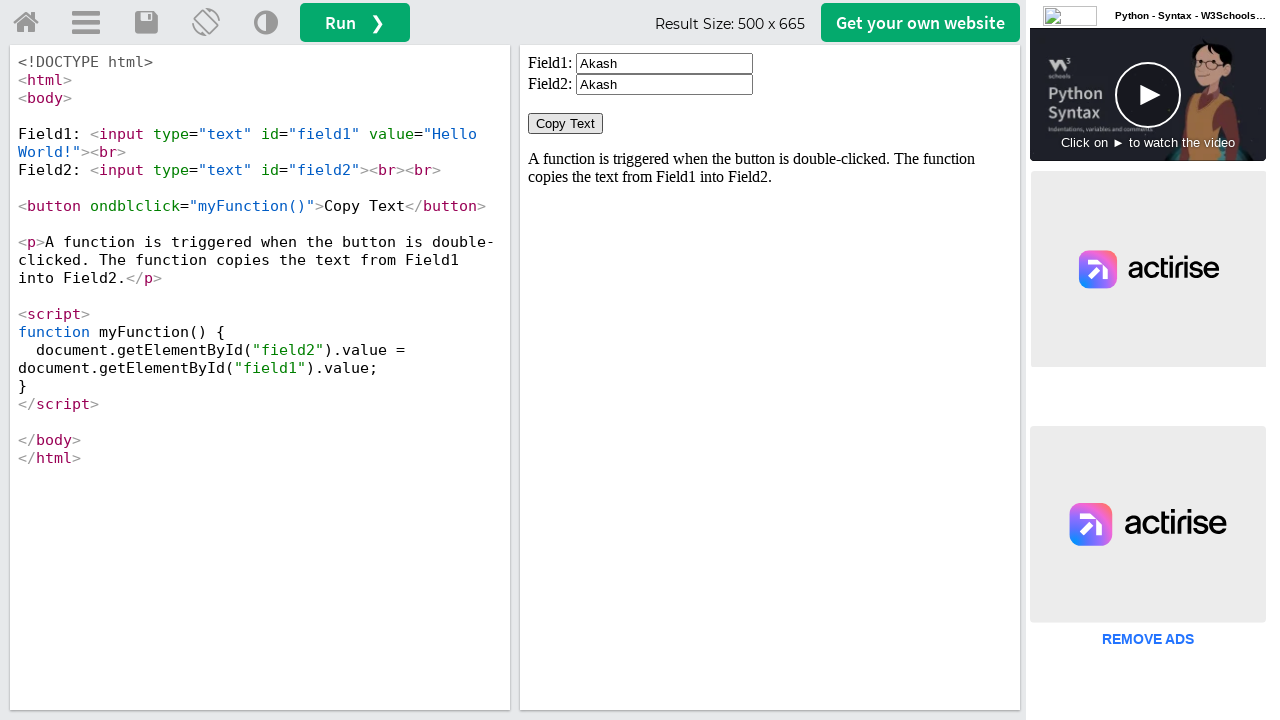

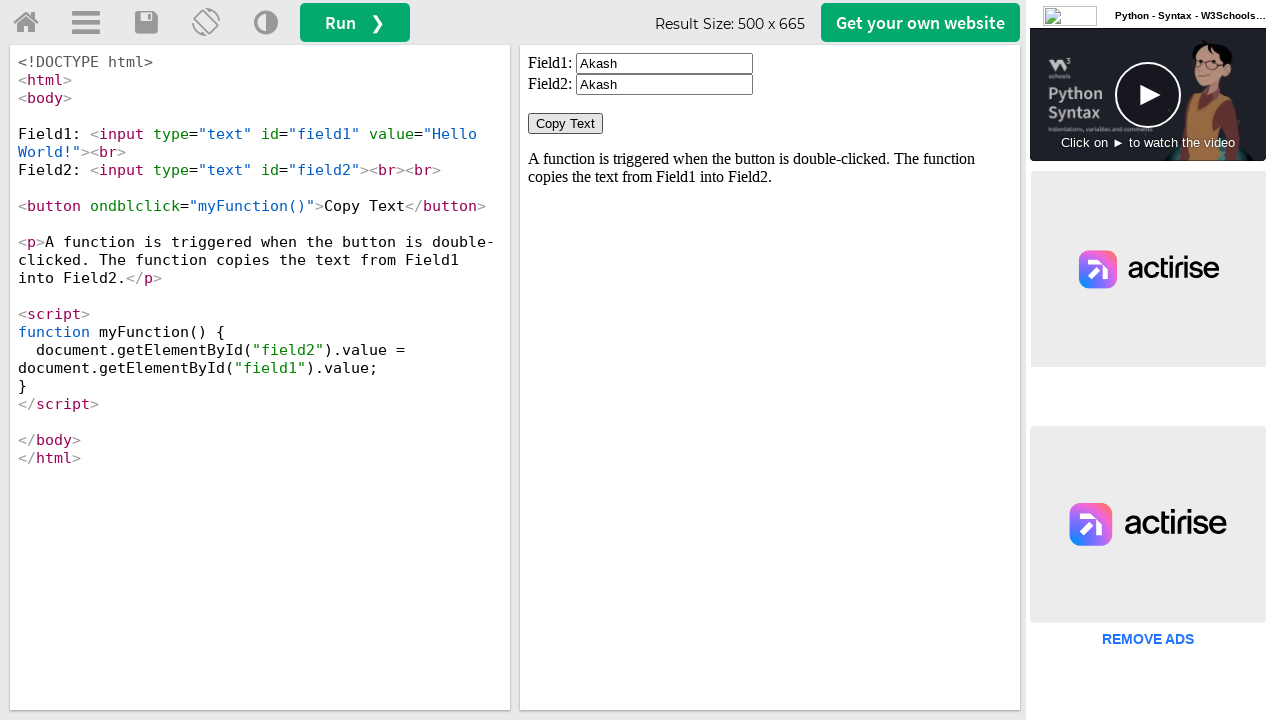